Tests a simple form by filling in first name, last name, city, and country fields using different element locator strategies, then submits the form by clicking a button.

Starting URL: http://suninjuly.github.io/simple_form_find_task.html

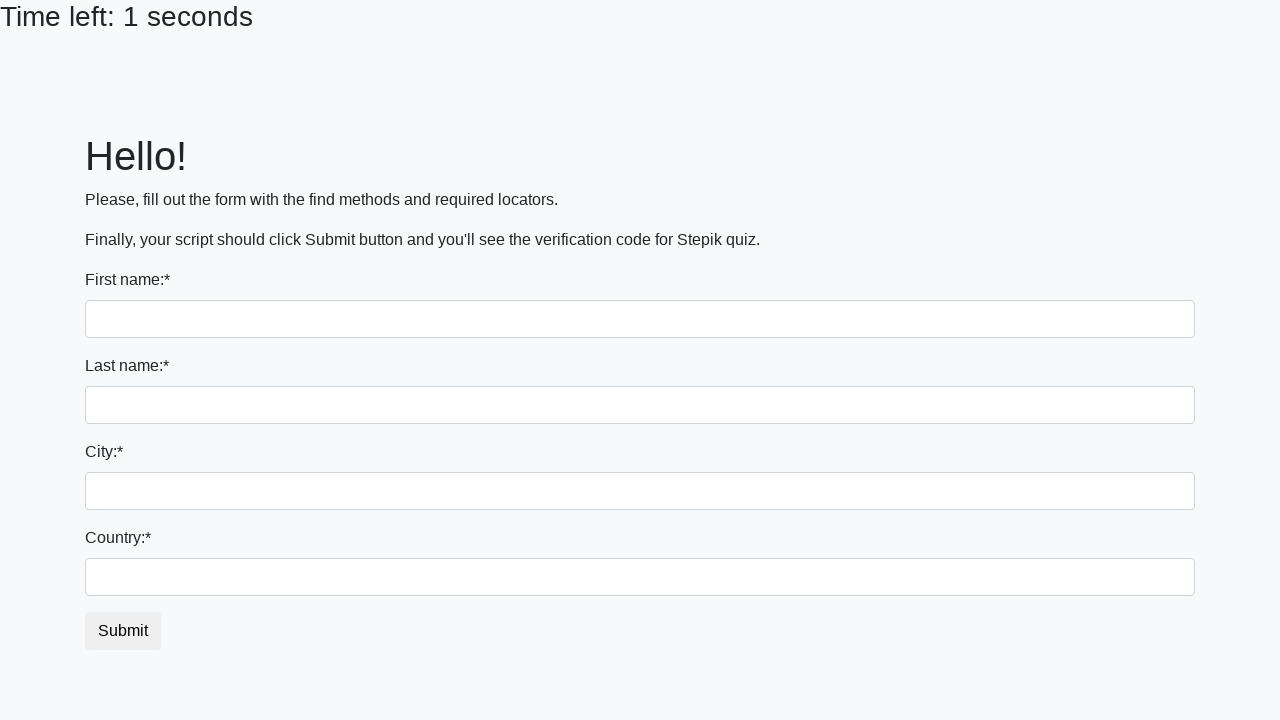

Filled first name field with 'Ivan' on input
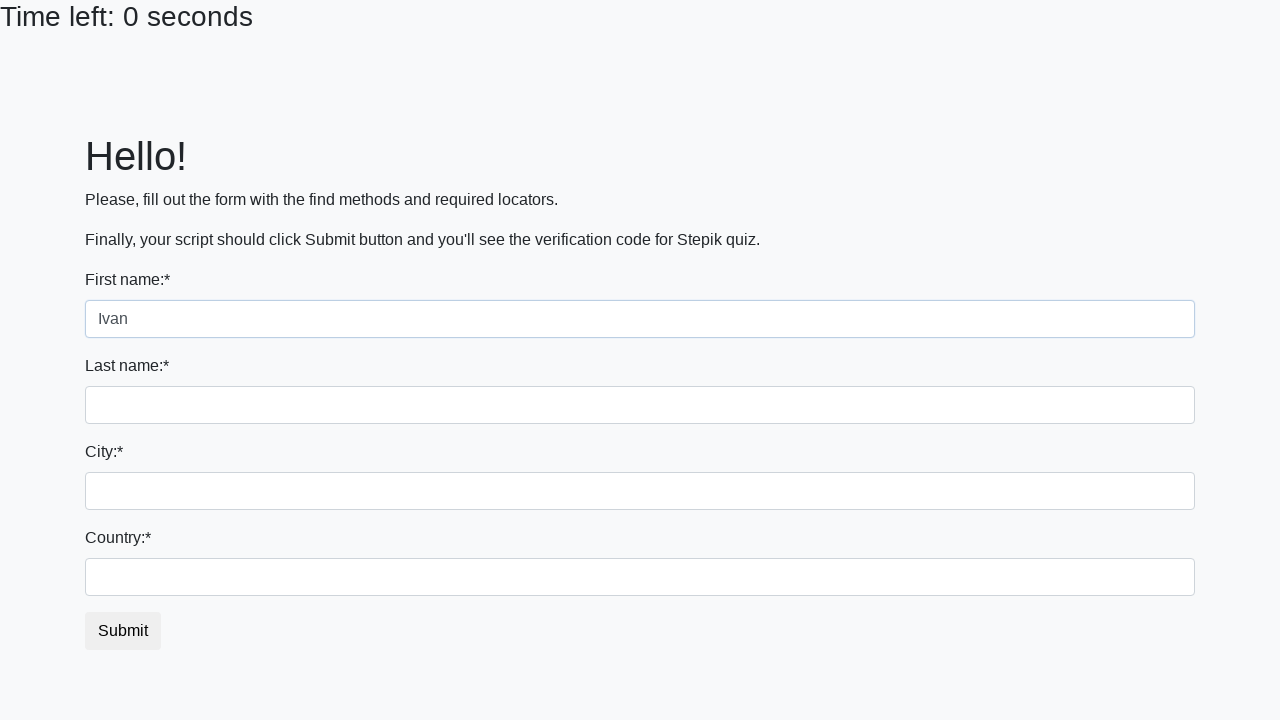

Filled last name field with 'Petrov' on input[name='last_name']
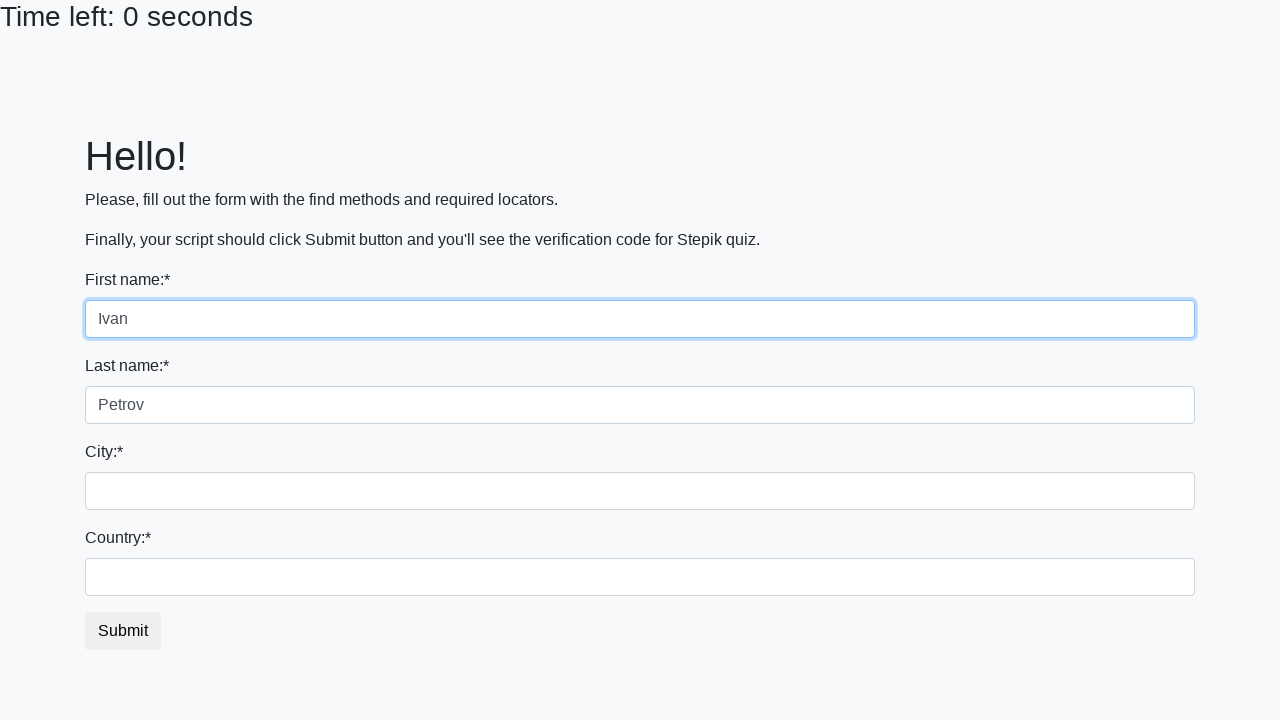

Filled city field with 'Smolensk' on input.city
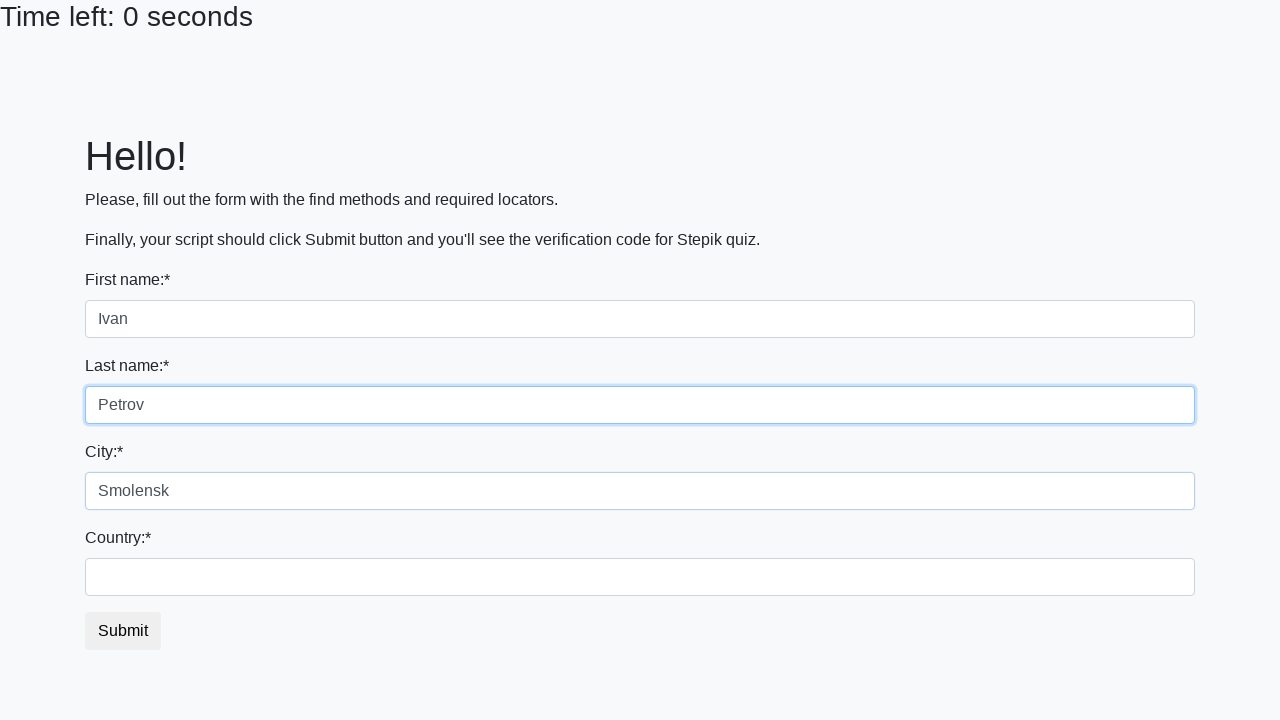

Filled country field with 'Russia' on #country
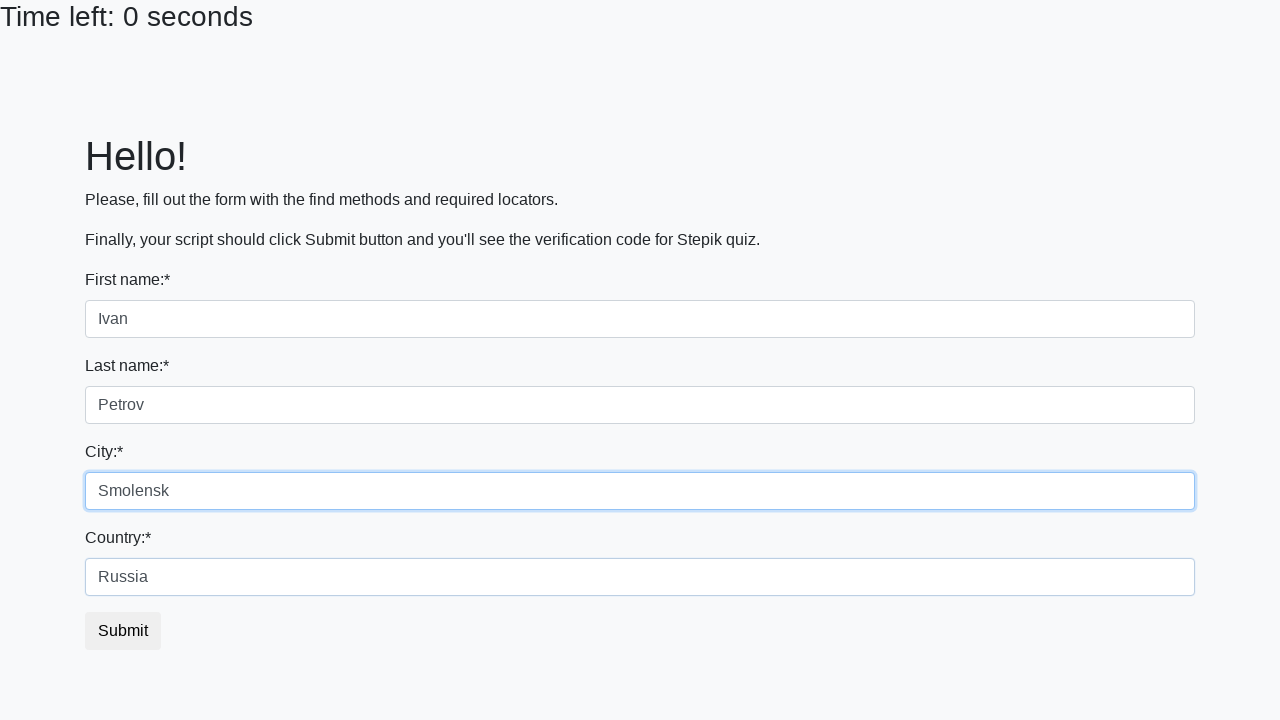

Clicked submit button to submit form at (123, 631) on button.btn
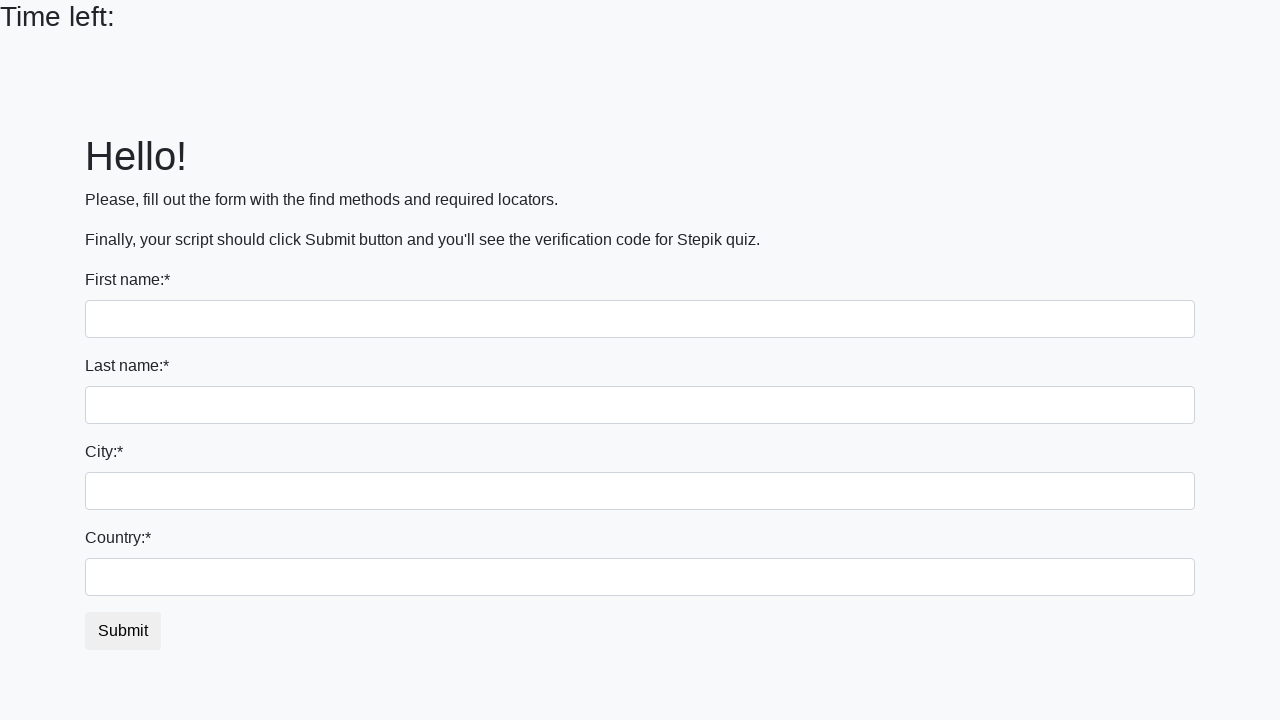

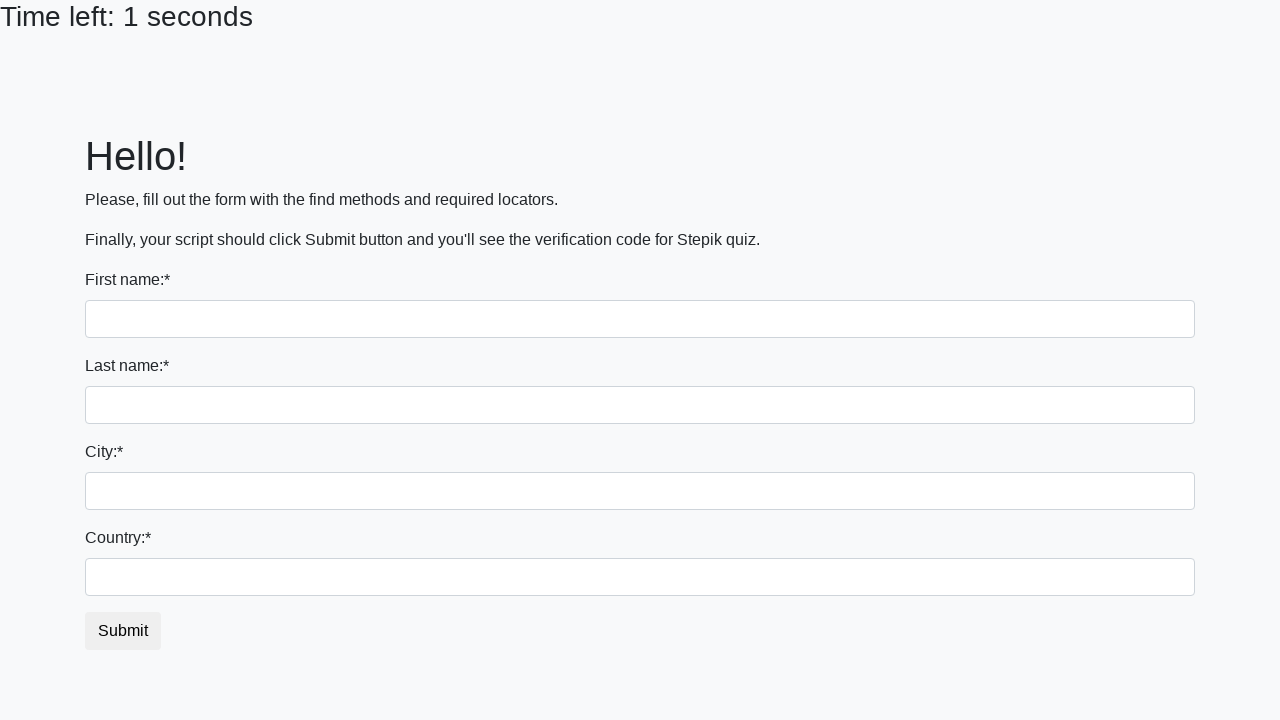